Navigates to Twitch and verifies the page title is "Twitch"

Starting URL: https://www.twitch.tv/

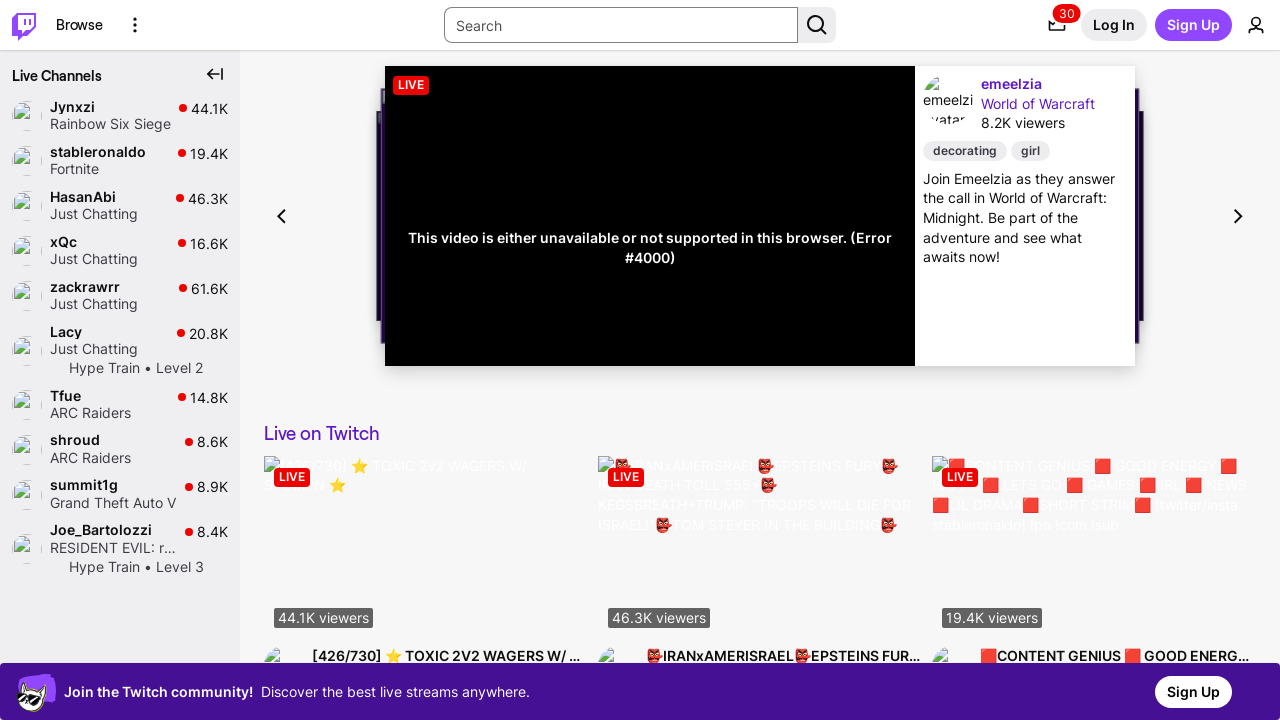

Navigated to Twitch homepage
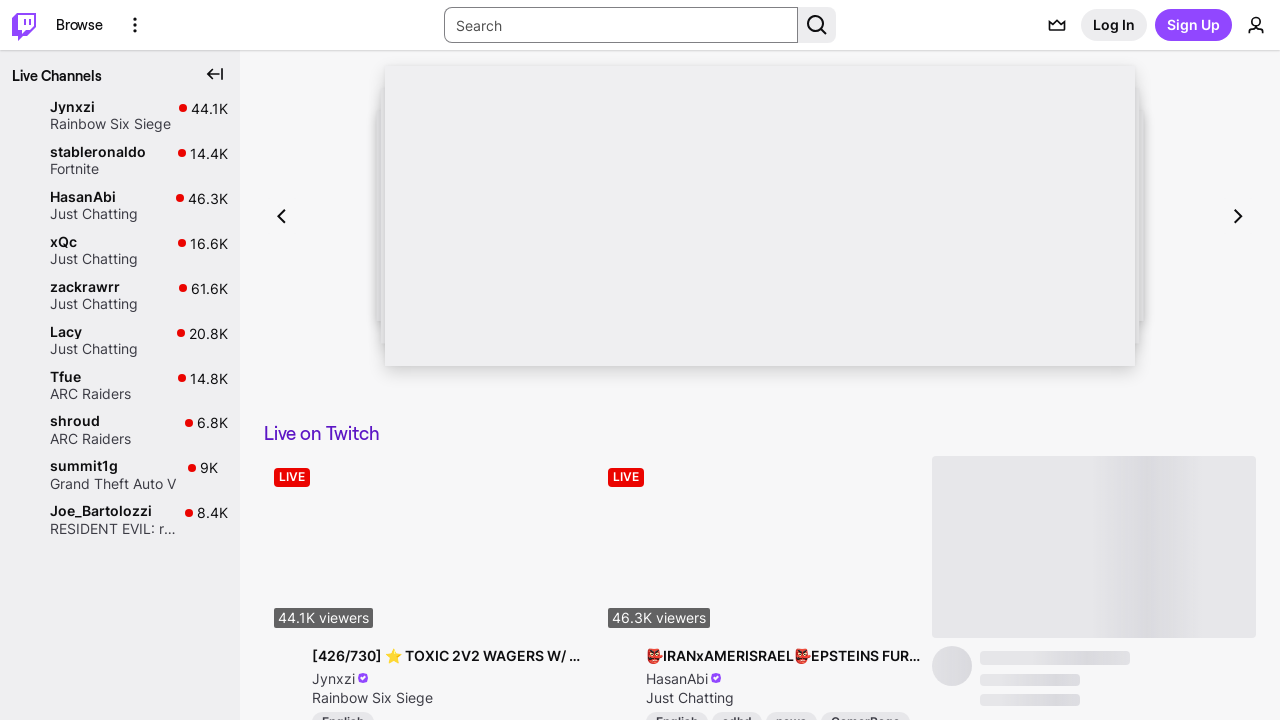

Verified page title is 'Twitch'
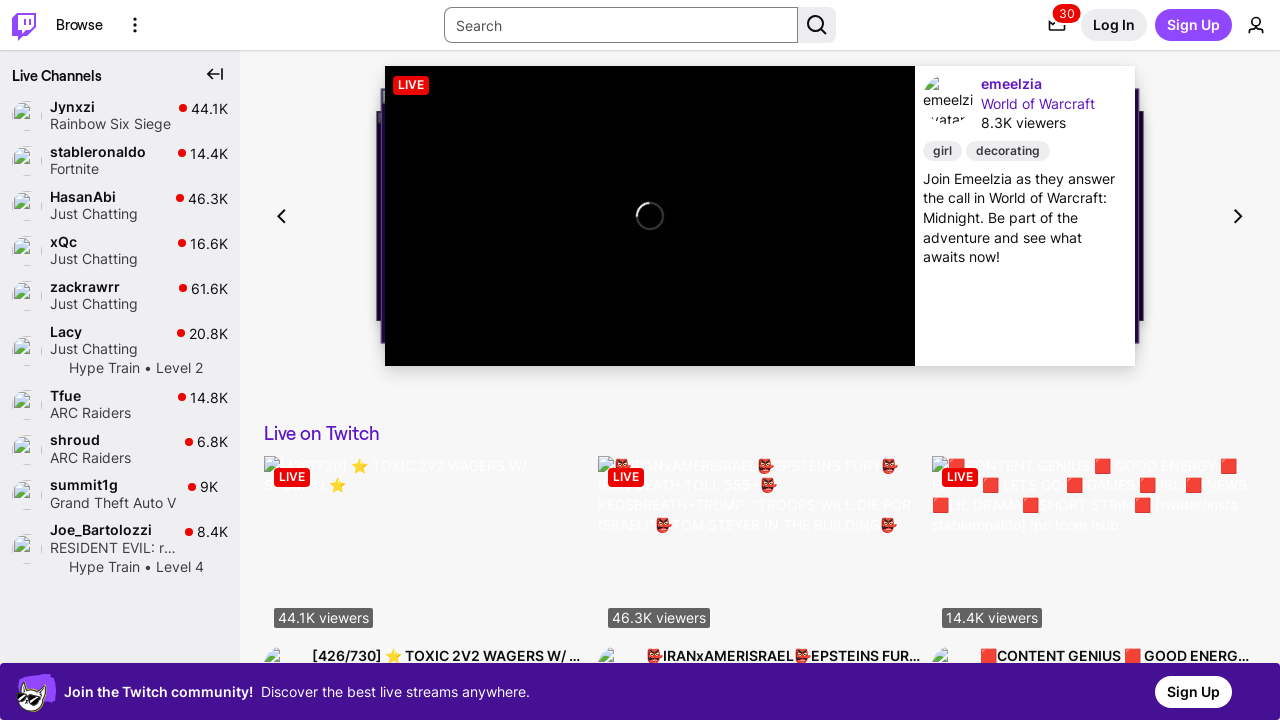

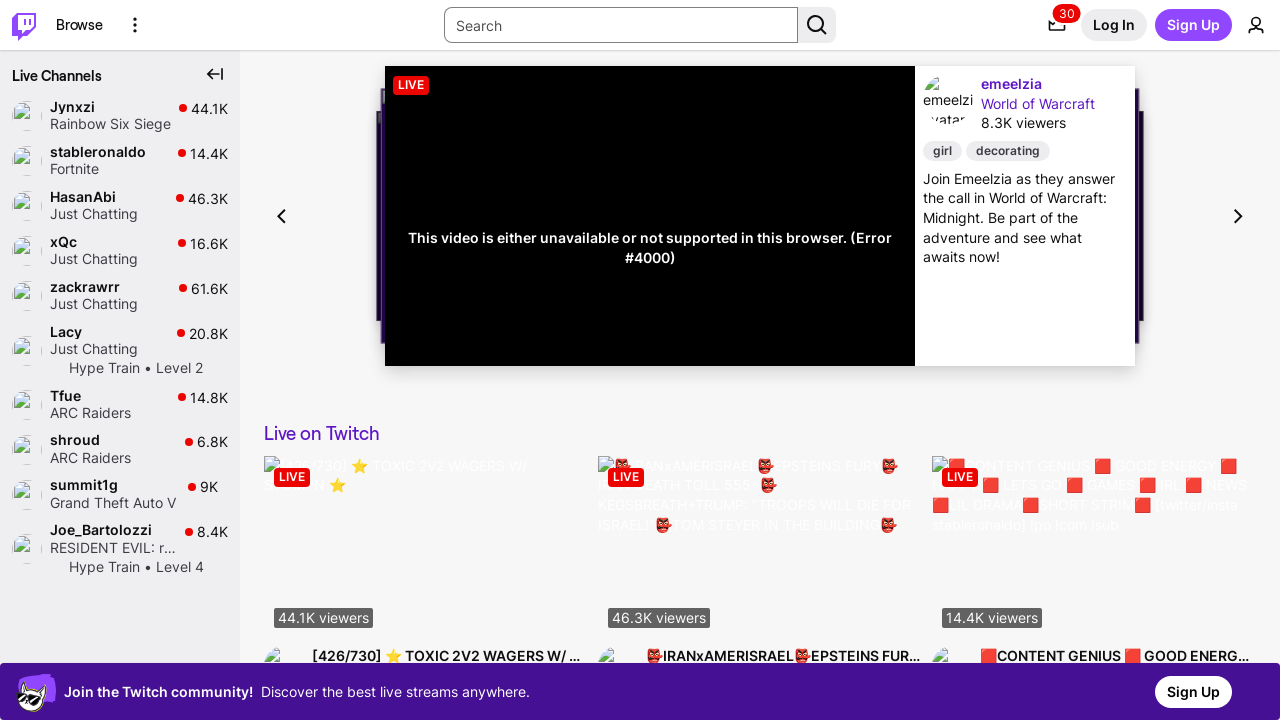